Tests the complete purchase flow for a monitor on DemoBlaze: navigates to monitors category, selects a monitor, adds it to cart, proceeds to checkout, fills in purchase information, and verifies successful purchase completion.

Starting URL: https://www.demoblaze.com/index.html

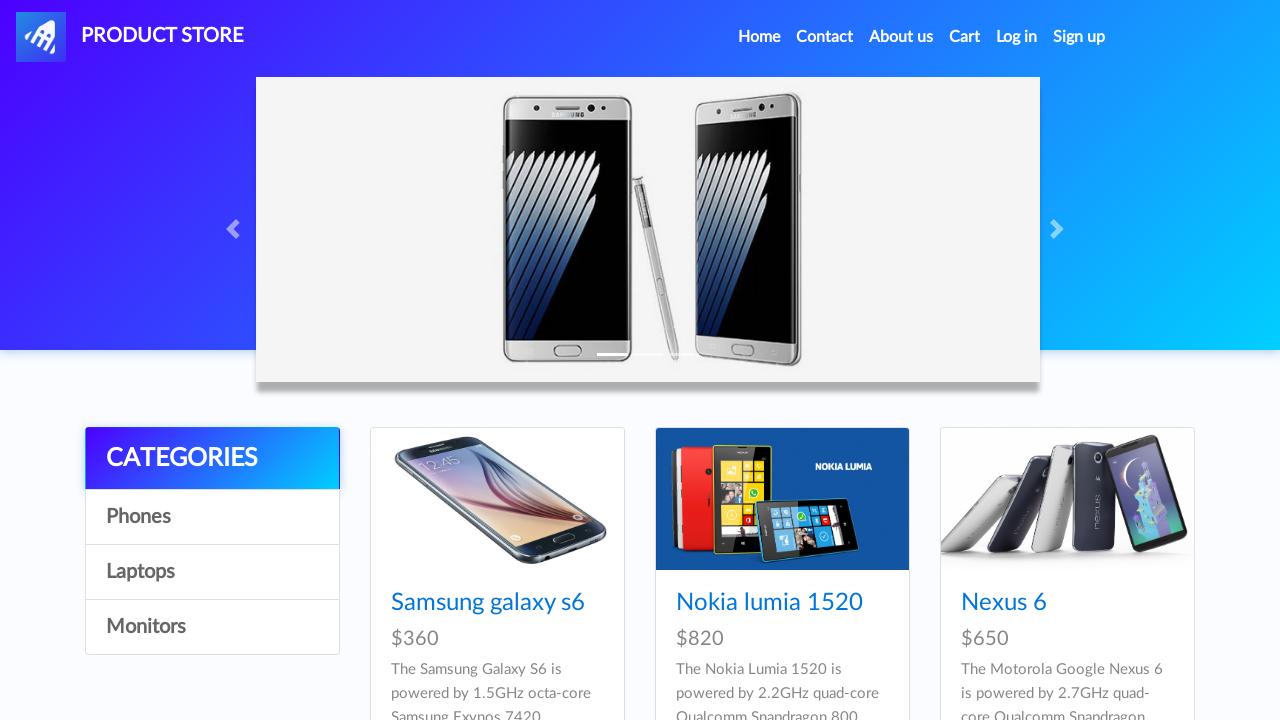

Clicked on monitors category at (212, 627) on a[onclick="byCat('monitor')"]
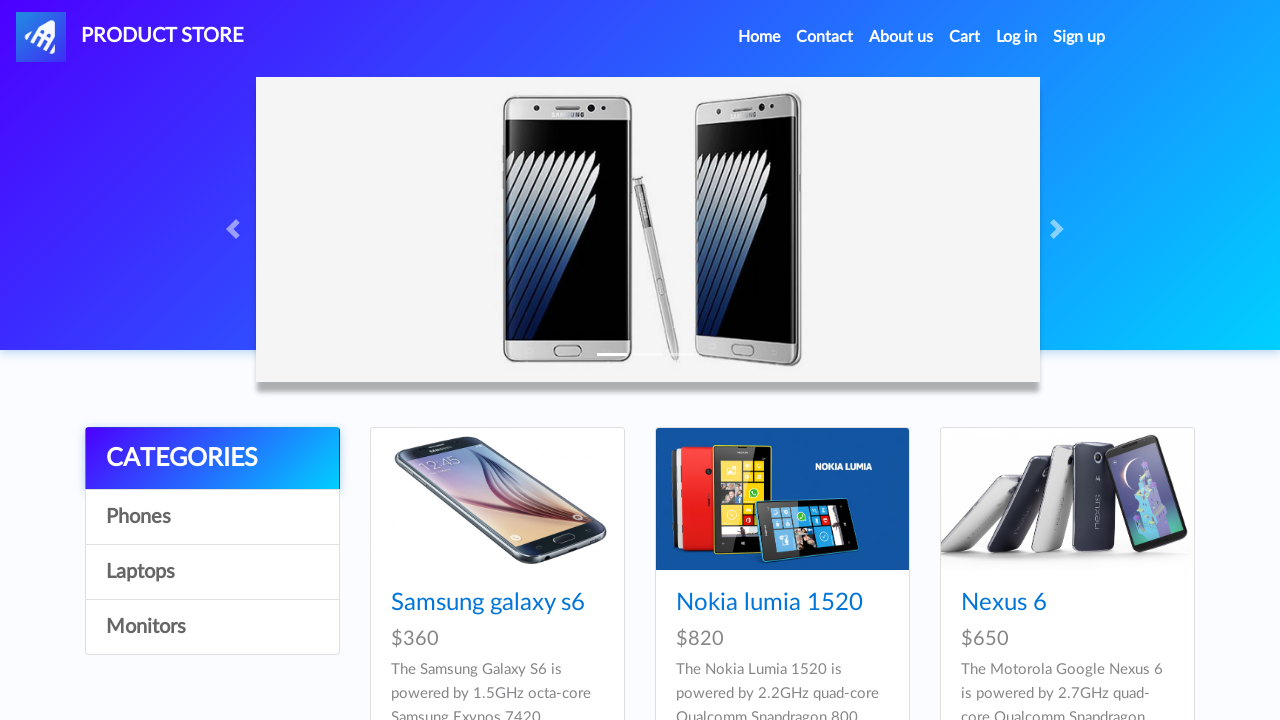

Waited for monitors page to load
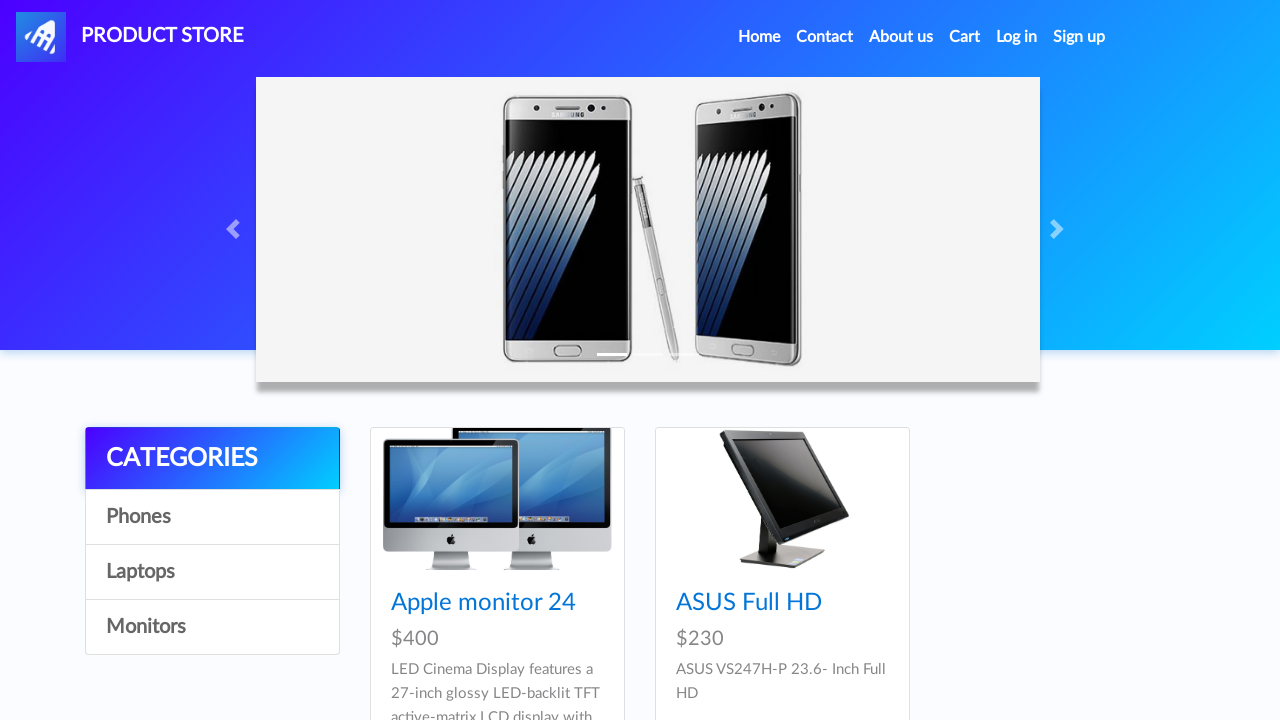

Clicked on first monitor product at (484, 603) on .card-title a >> nth=0
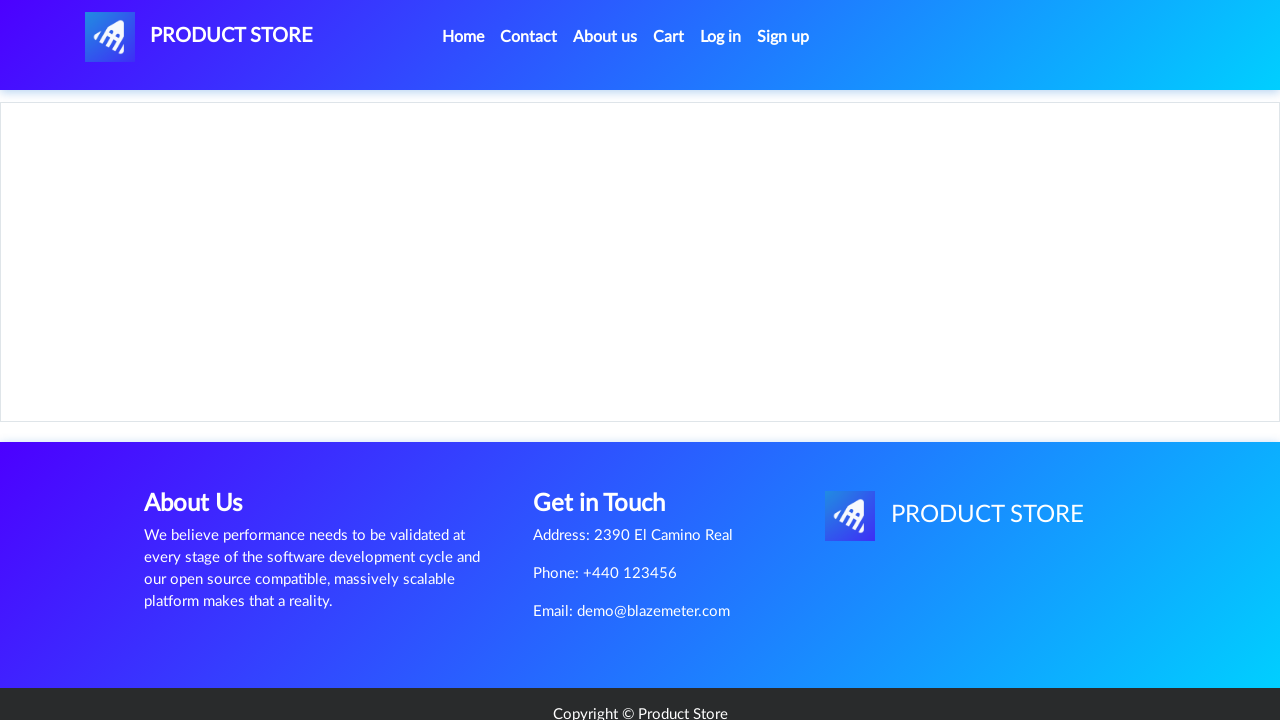

Monitor product details page loaded
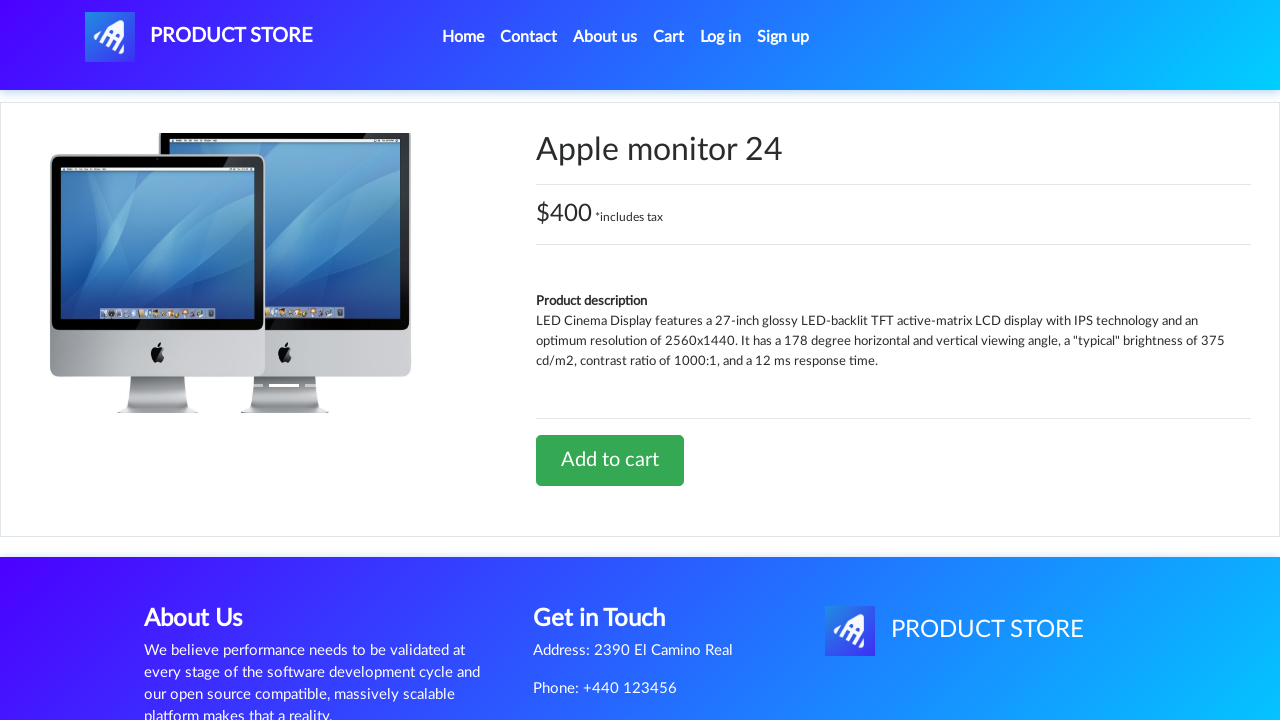

Clicked 'Add to cart' button for monitor at (610, 460) on a.btn-success:has-text('Add to cart')
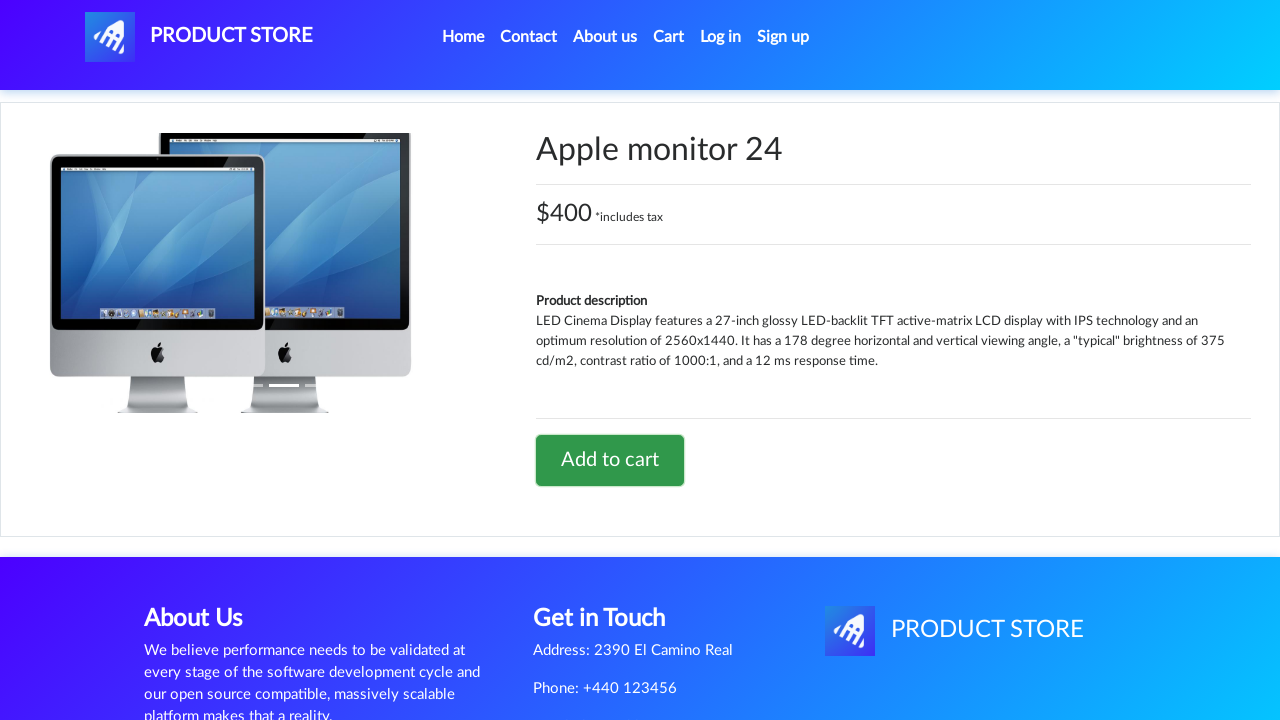

Waited for add to cart action to process
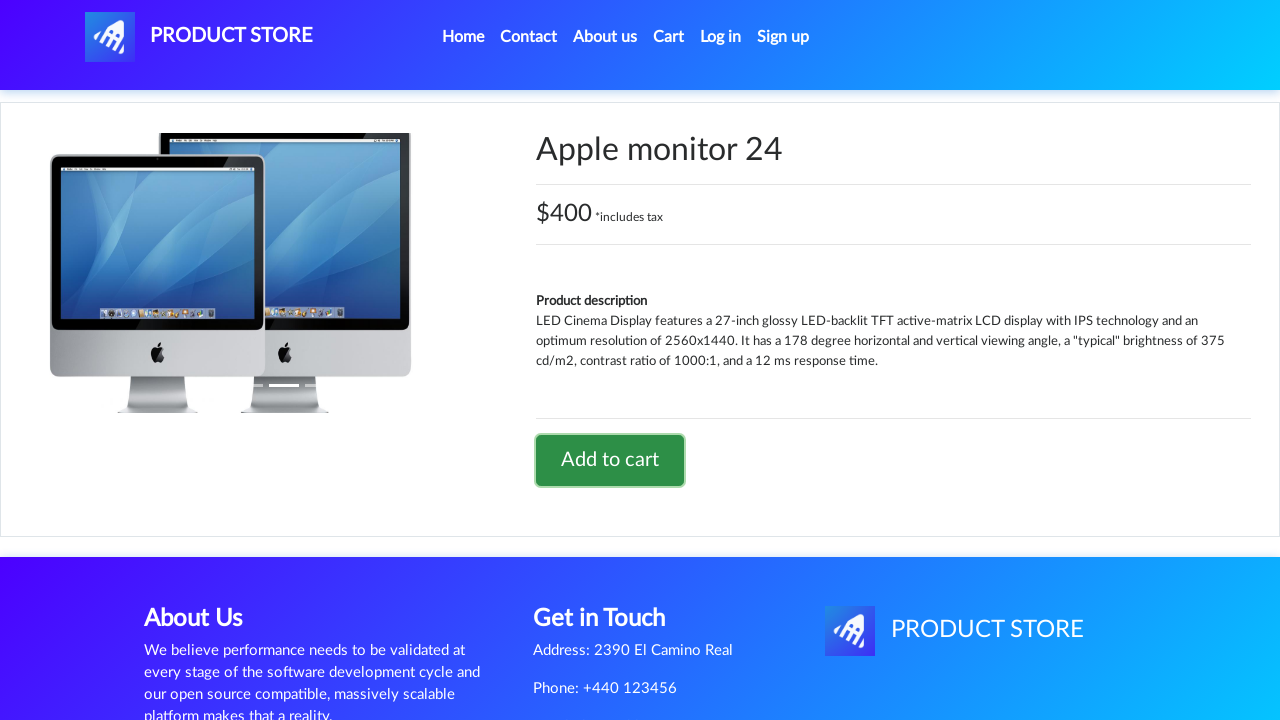

Set up dialog handler to accept confirmation alert
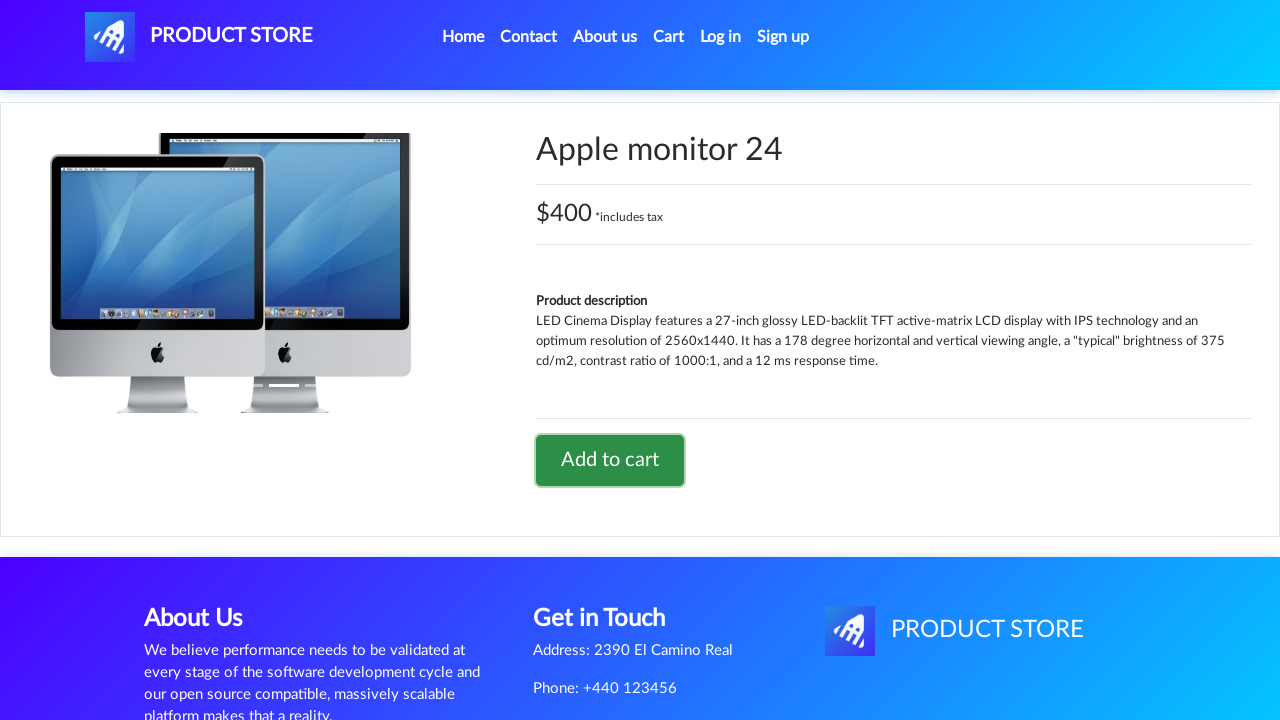

Waited for cart confirmation dialog
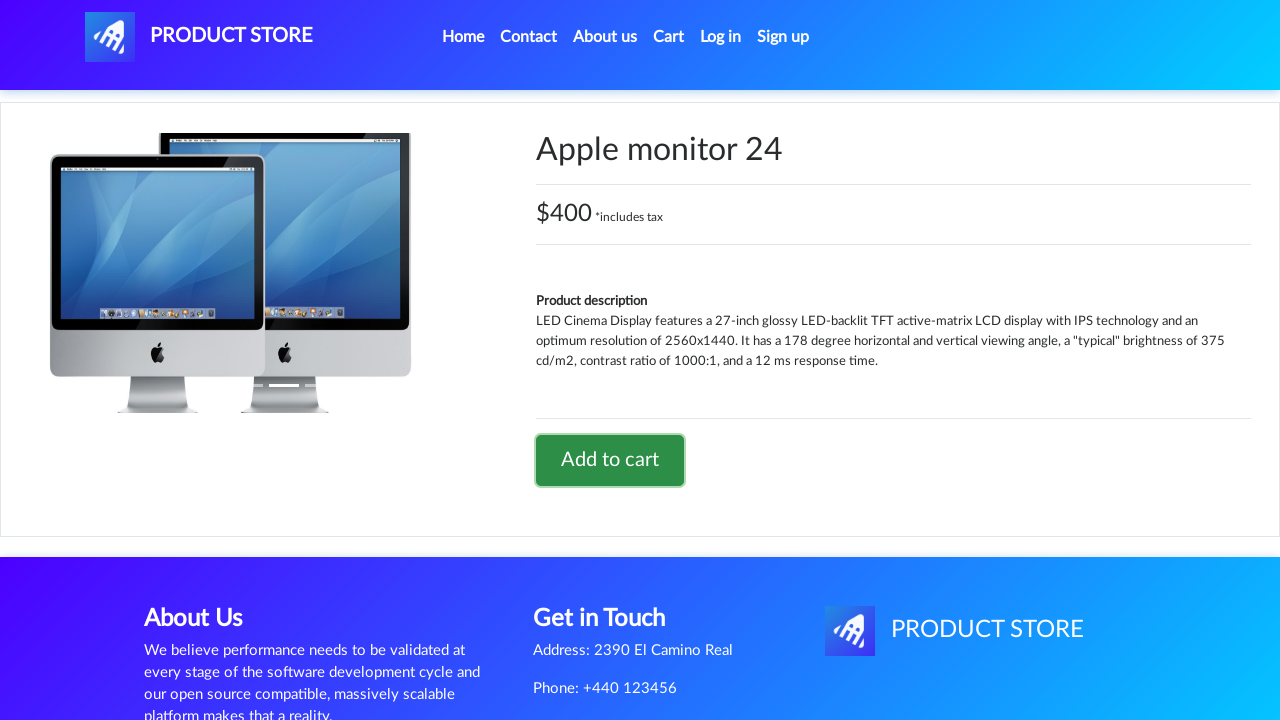

Clicked on cart link at (669, 37) on #cartur
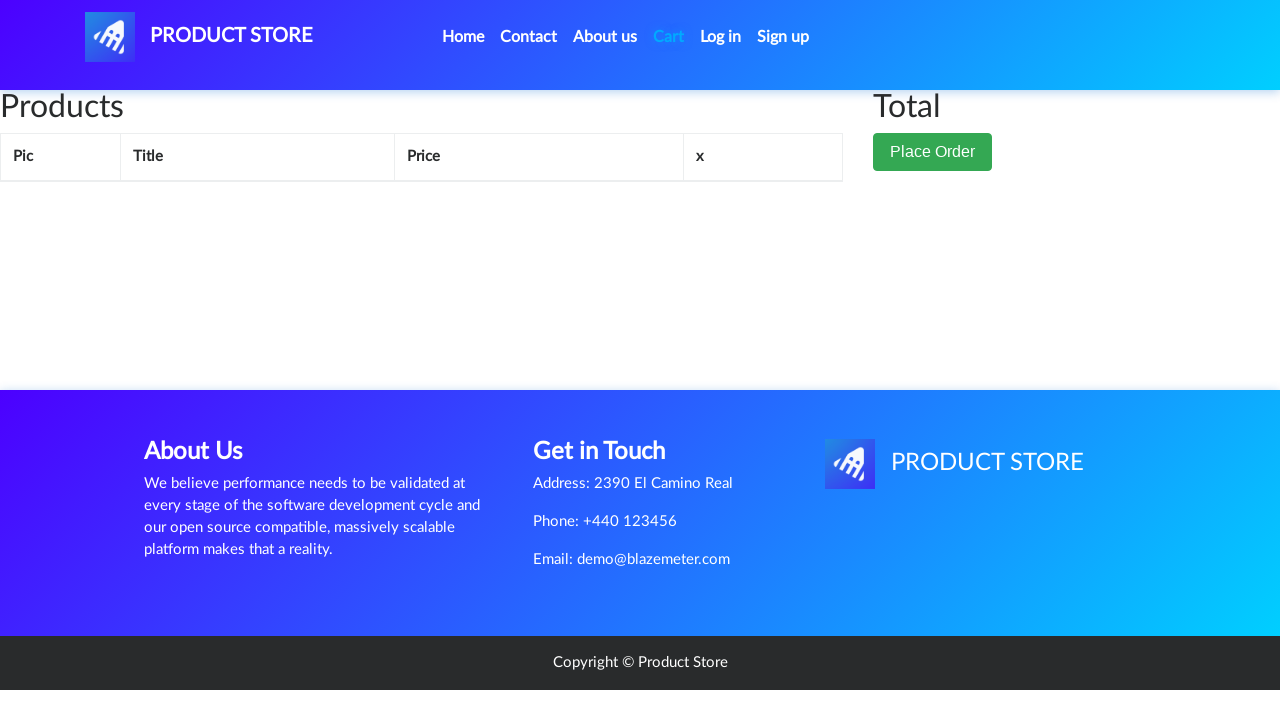

Cart page loaded with monitor item
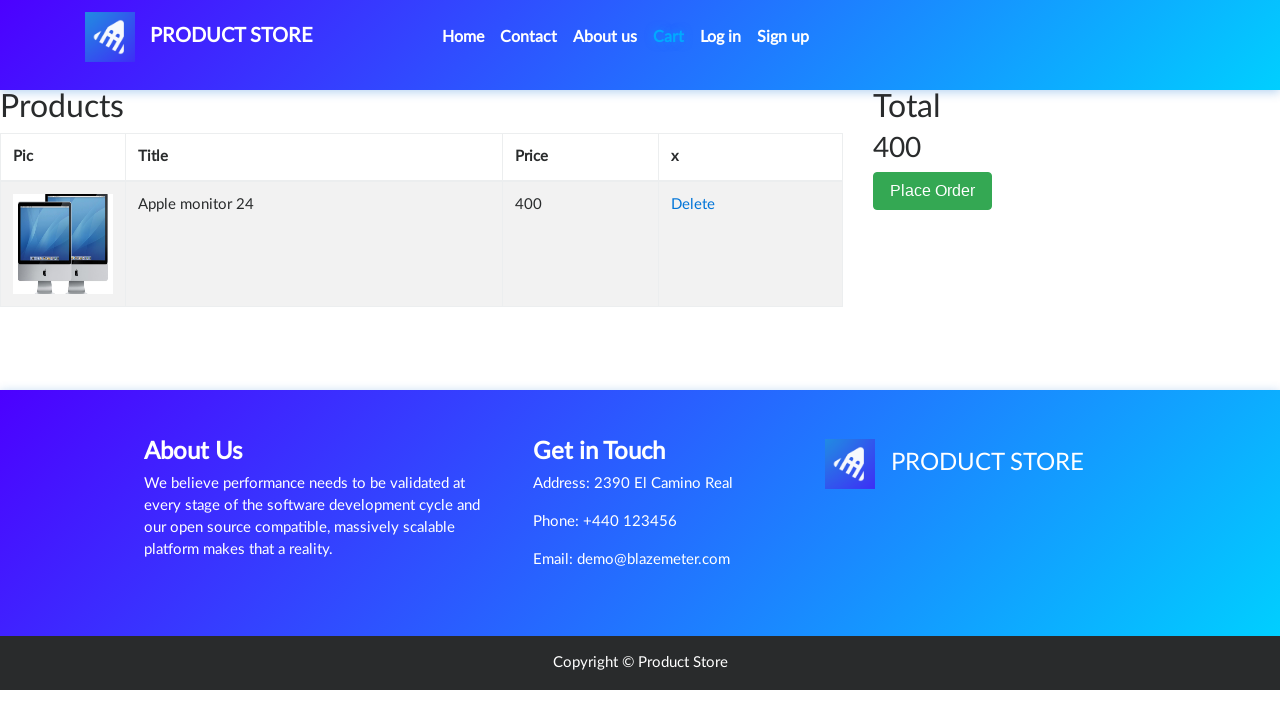

Clicked 'Place Order' button to open checkout modal at (933, 191) on button[data-target='#orderModal']
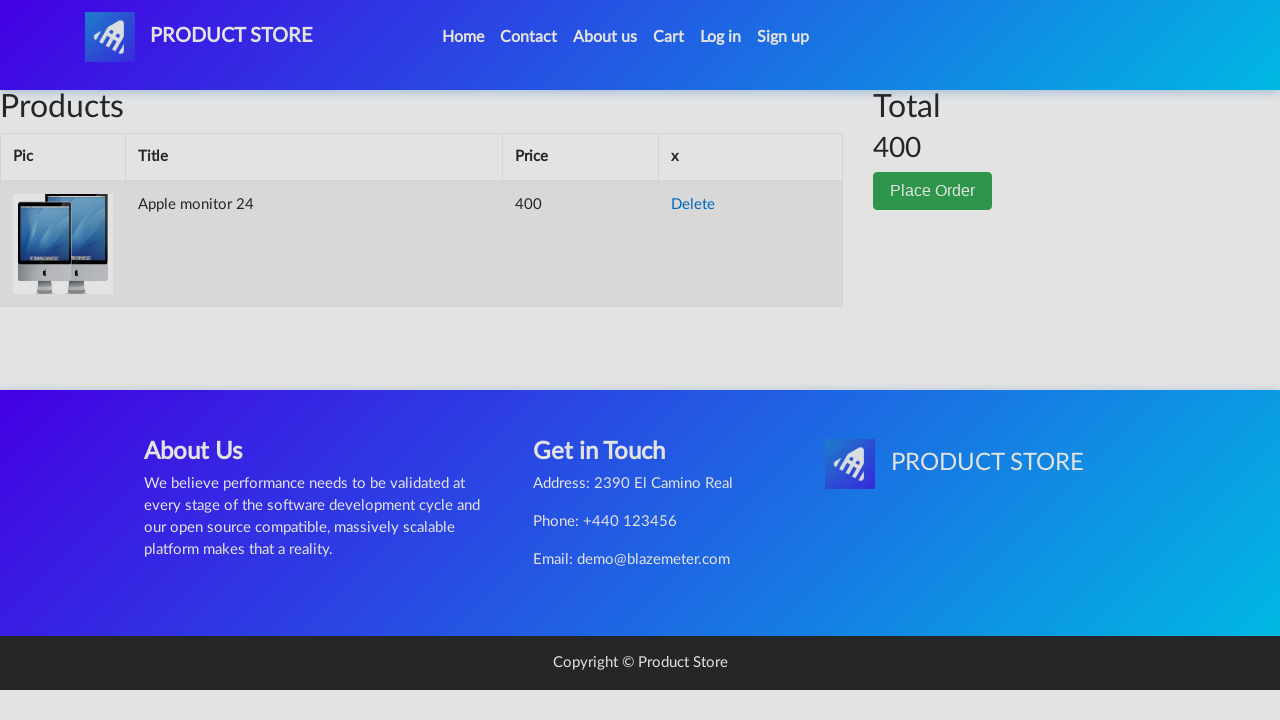

Order/checkout modal appeared
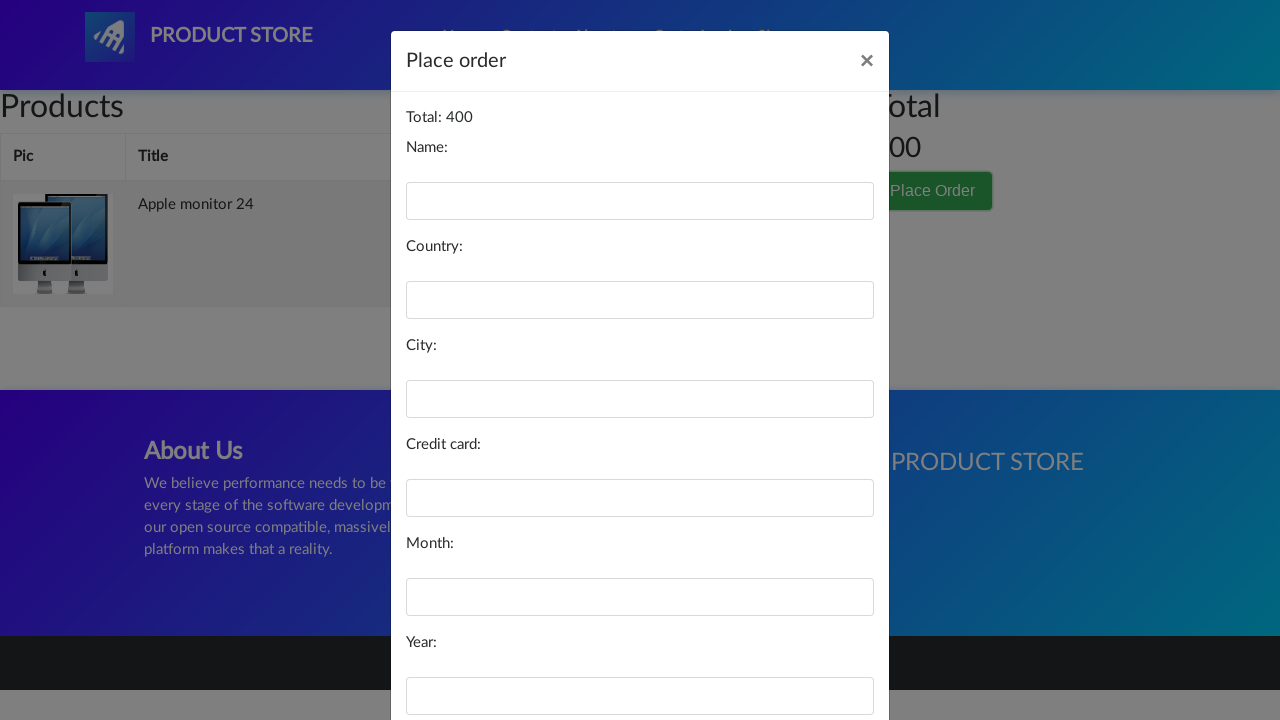

Filled in customer name field on #name
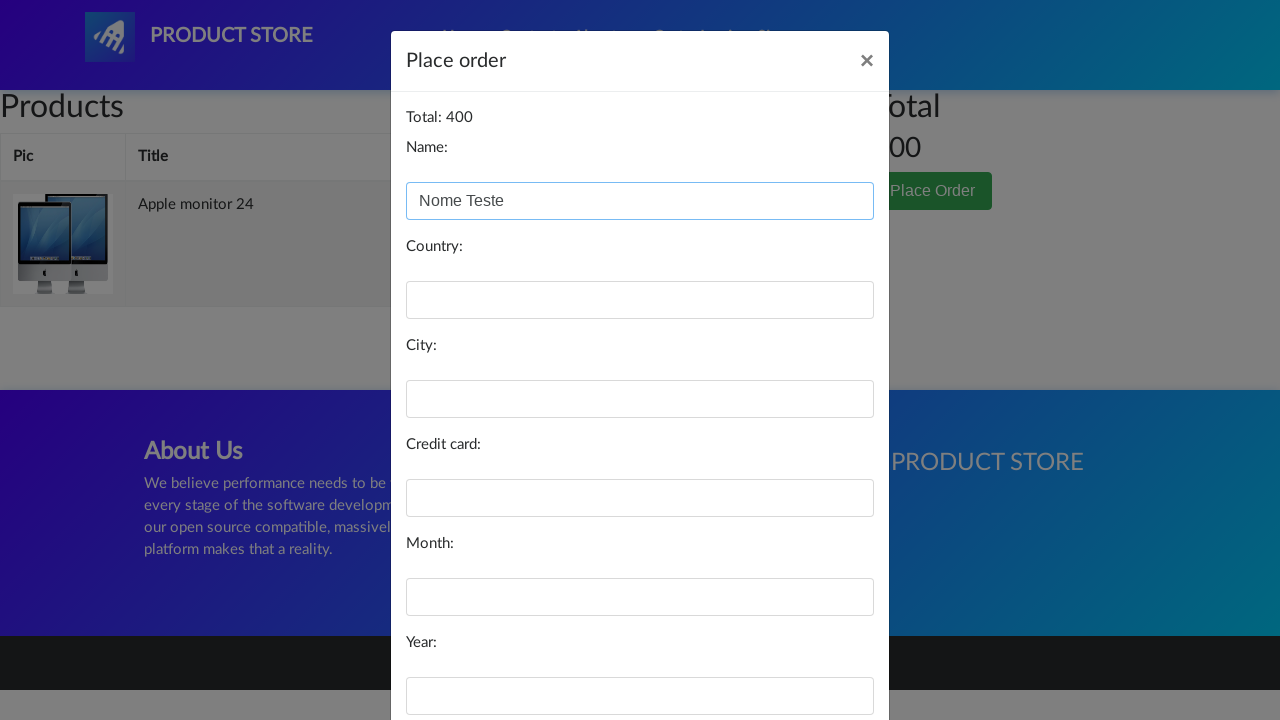

Filled in country field on #country
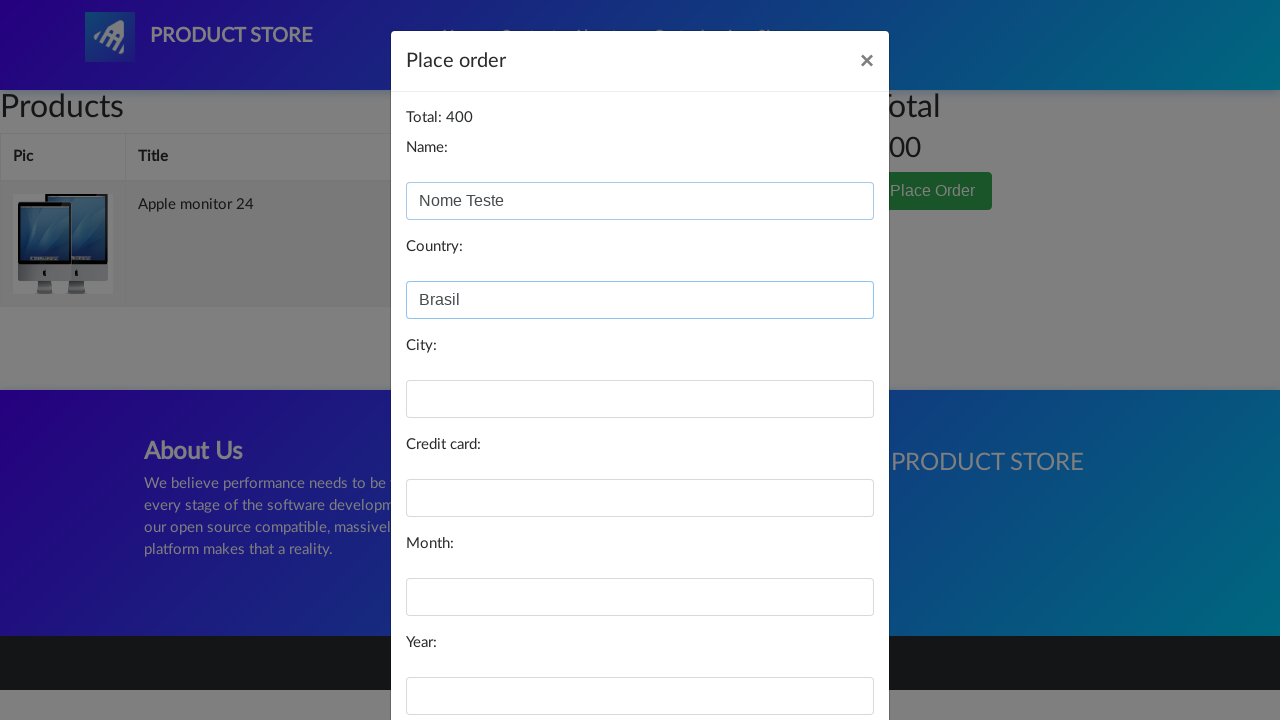

Filled in city field on #city
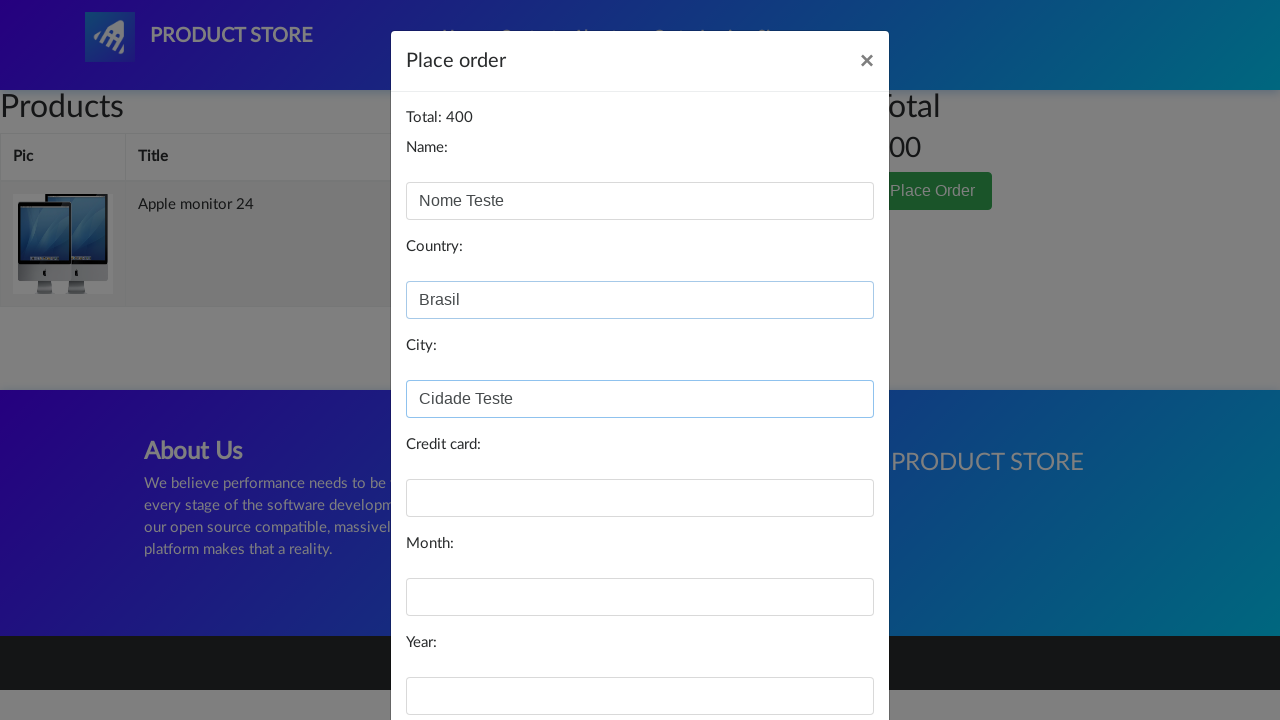

Filled in credit card number field on #card
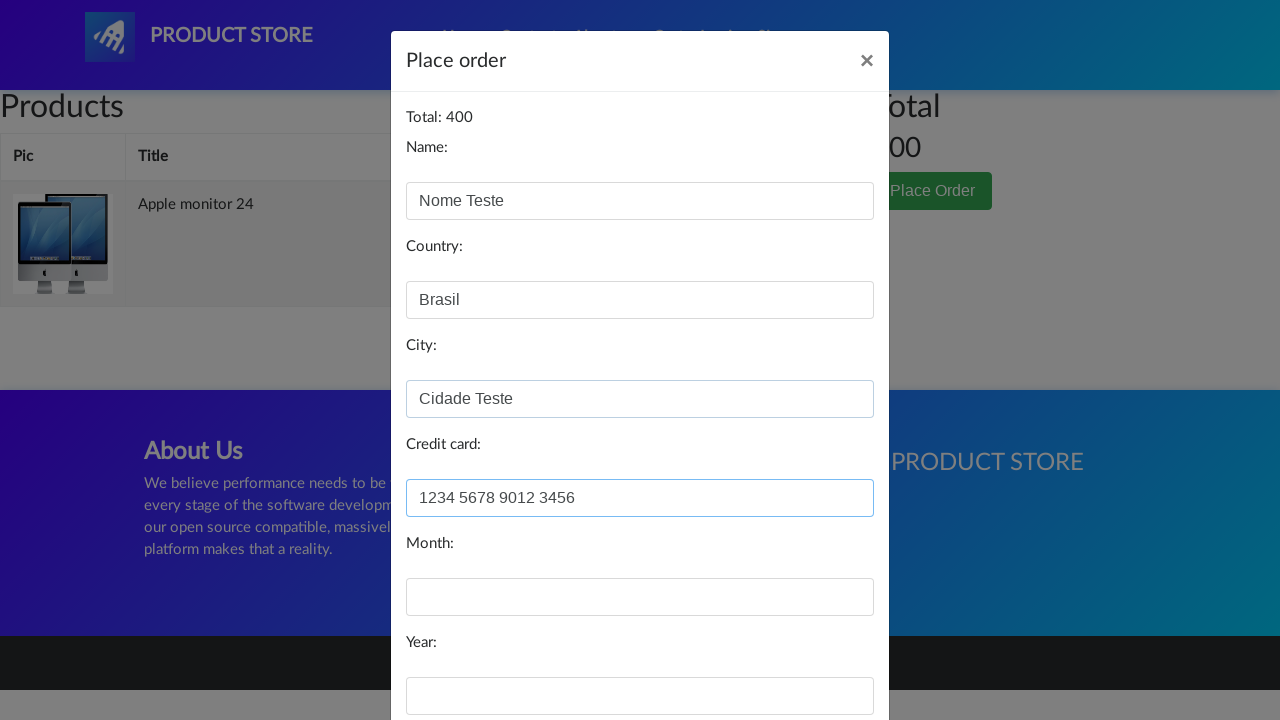

Filled in card expiration month on #month
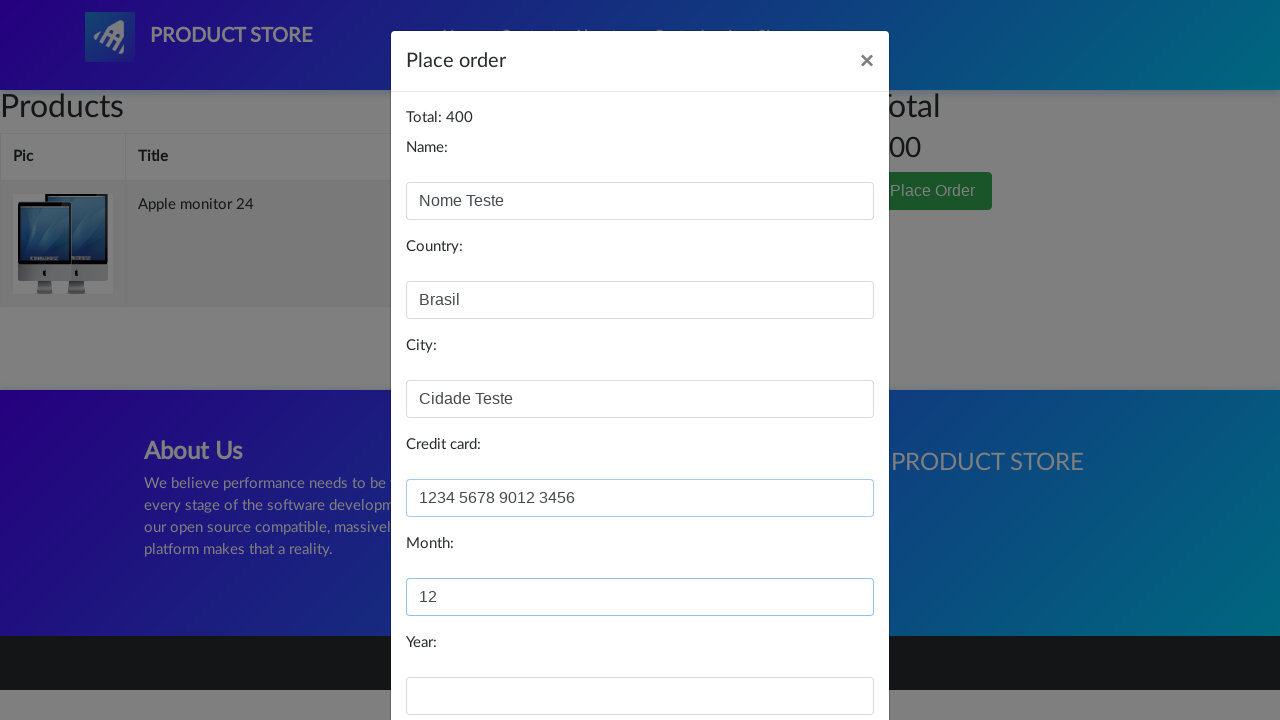

Filled in card expiration year on #year
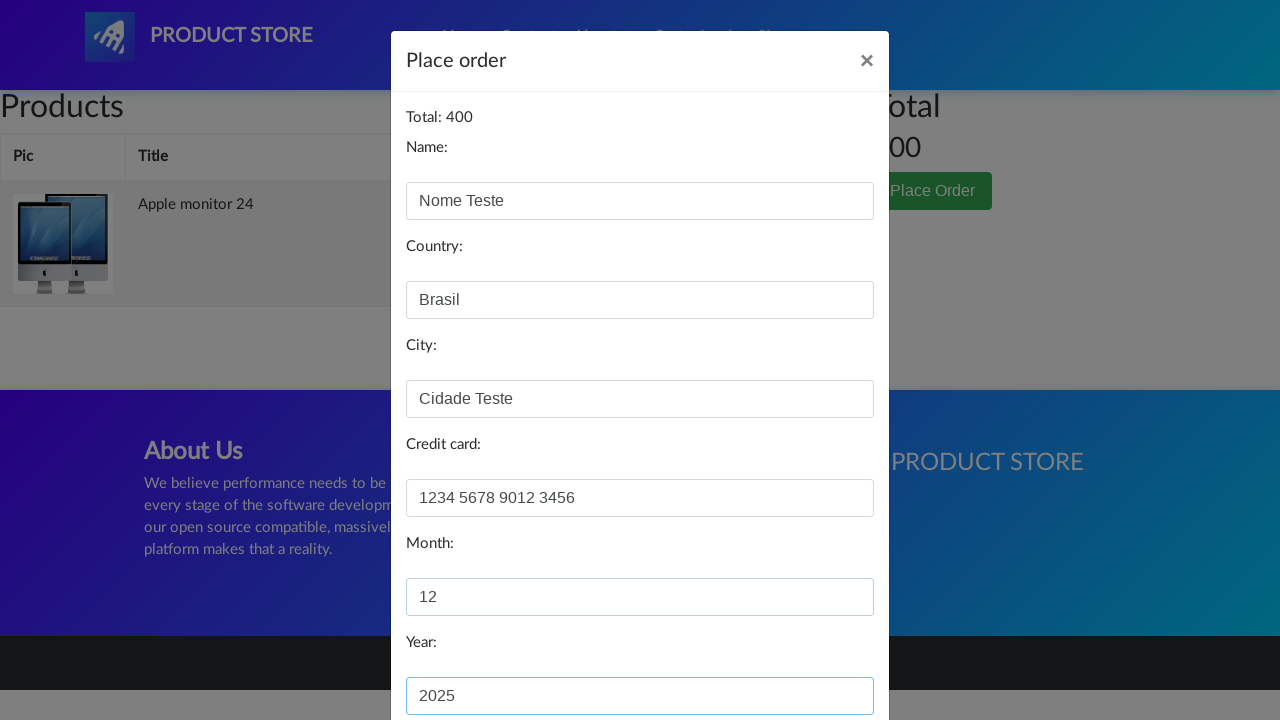

Clicked 'Purchase' button to confirm order at (823, 655) on button:has-text('Purchase')
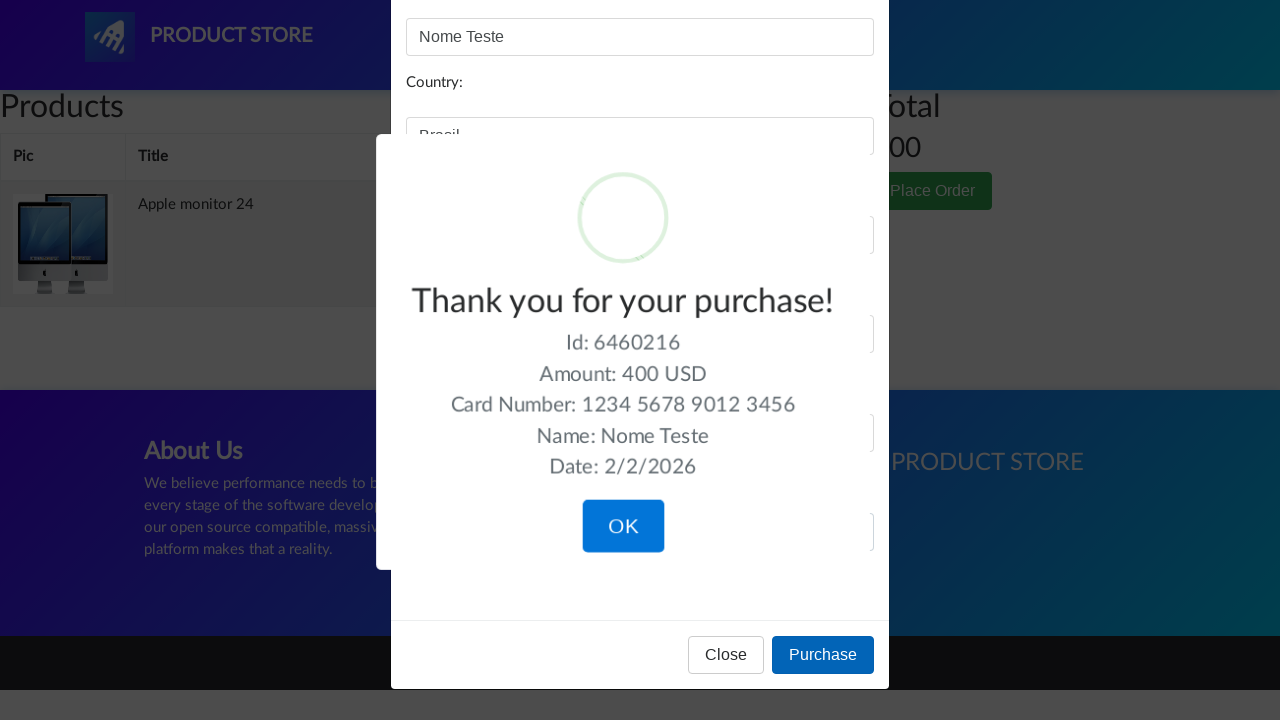

Purchase completed successfully - thank you message displayed
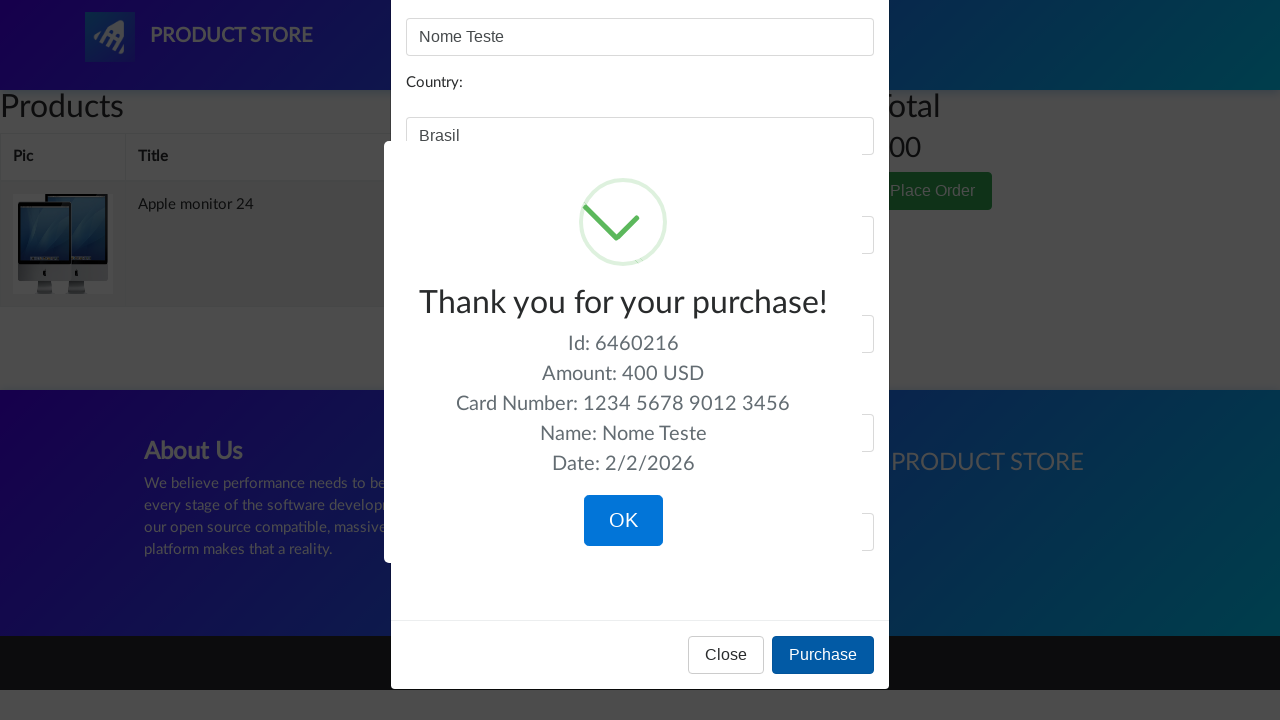

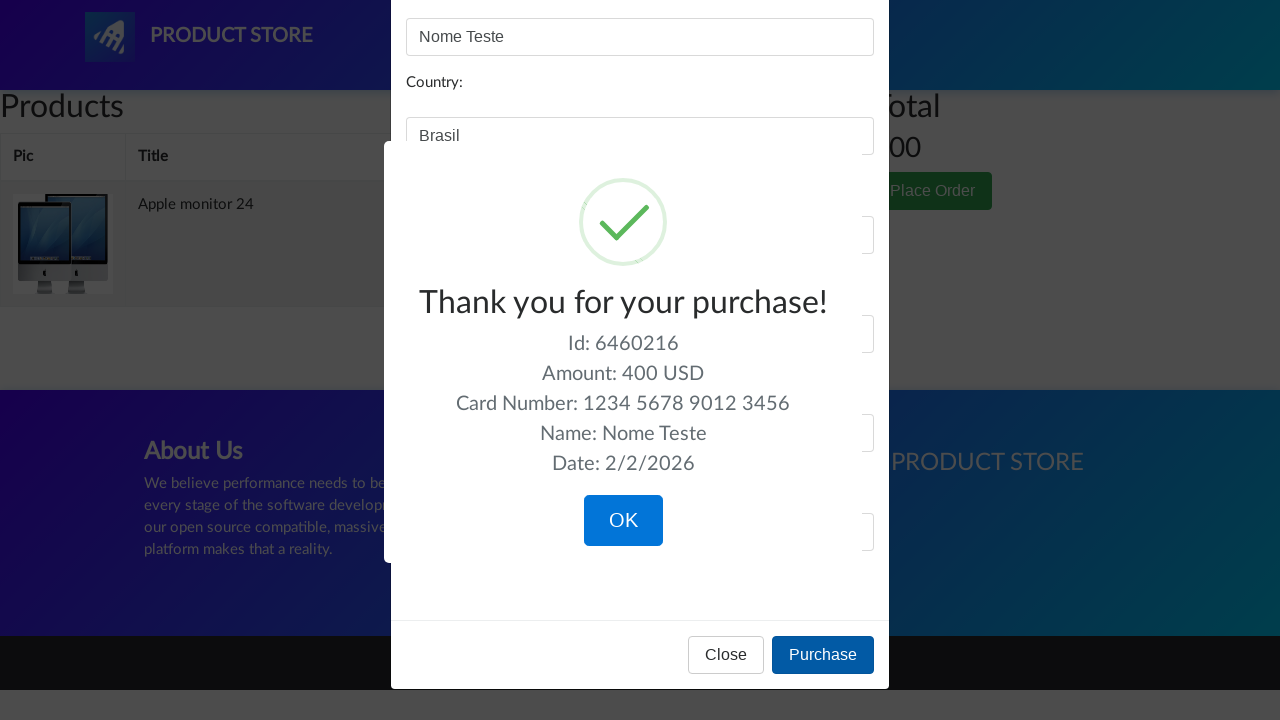